Tests clicking a button identified by CSS class on the UI Testing Playground. The test navigates to the class attribute page and clicks the blue primary button.

Starting URL: http://uitestingplayground.com/classattr

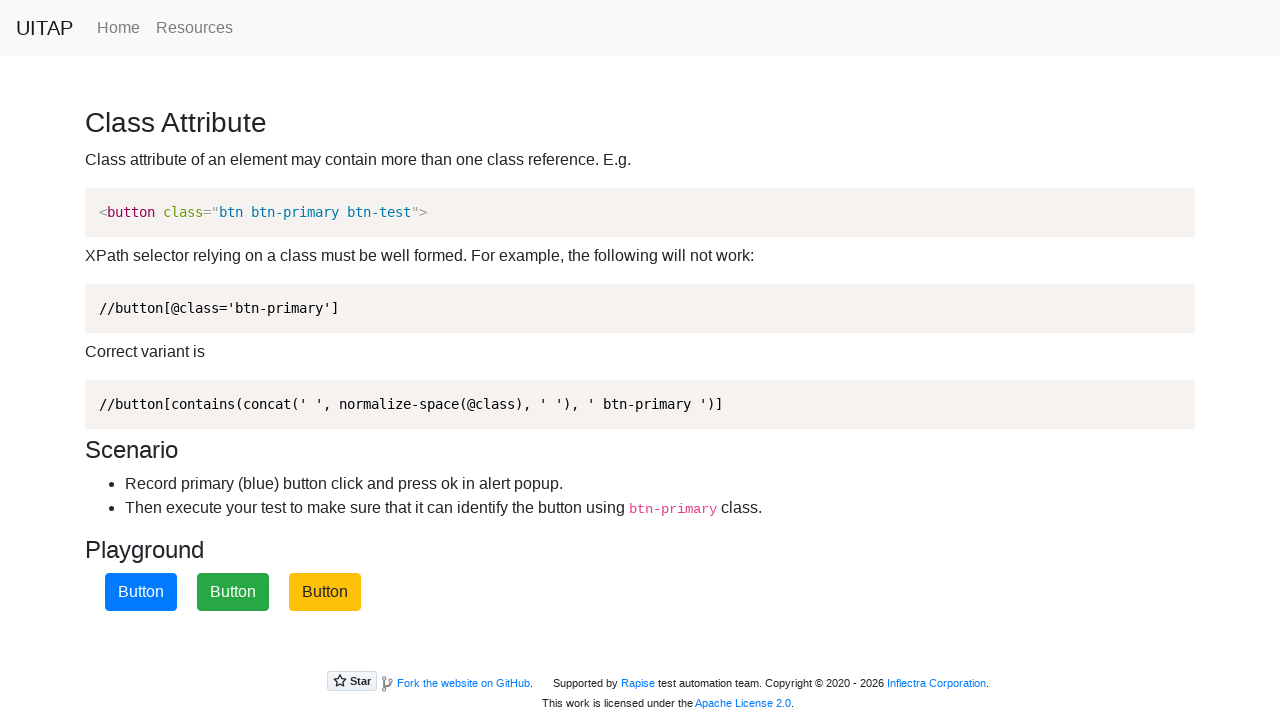

Clicked the blue primary button identified by CSS class .btn-primary at (141, 592) on .btn-primary
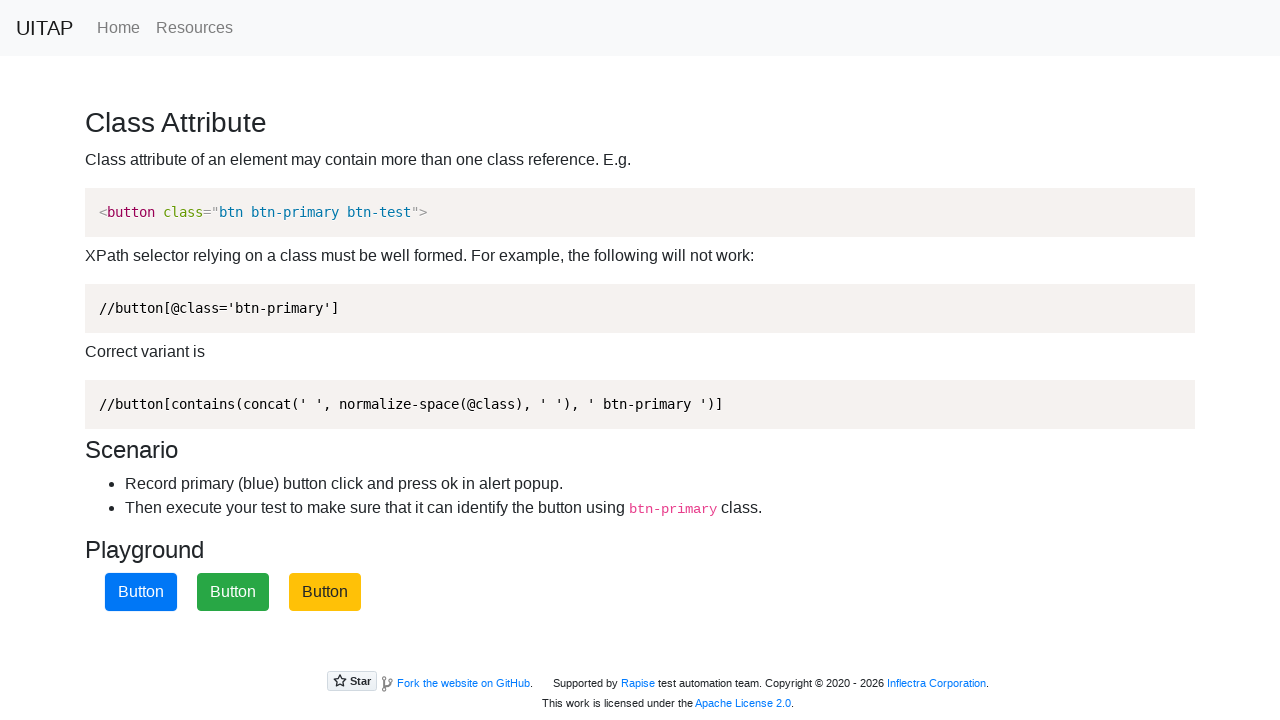

Waited 1 second to observe the result
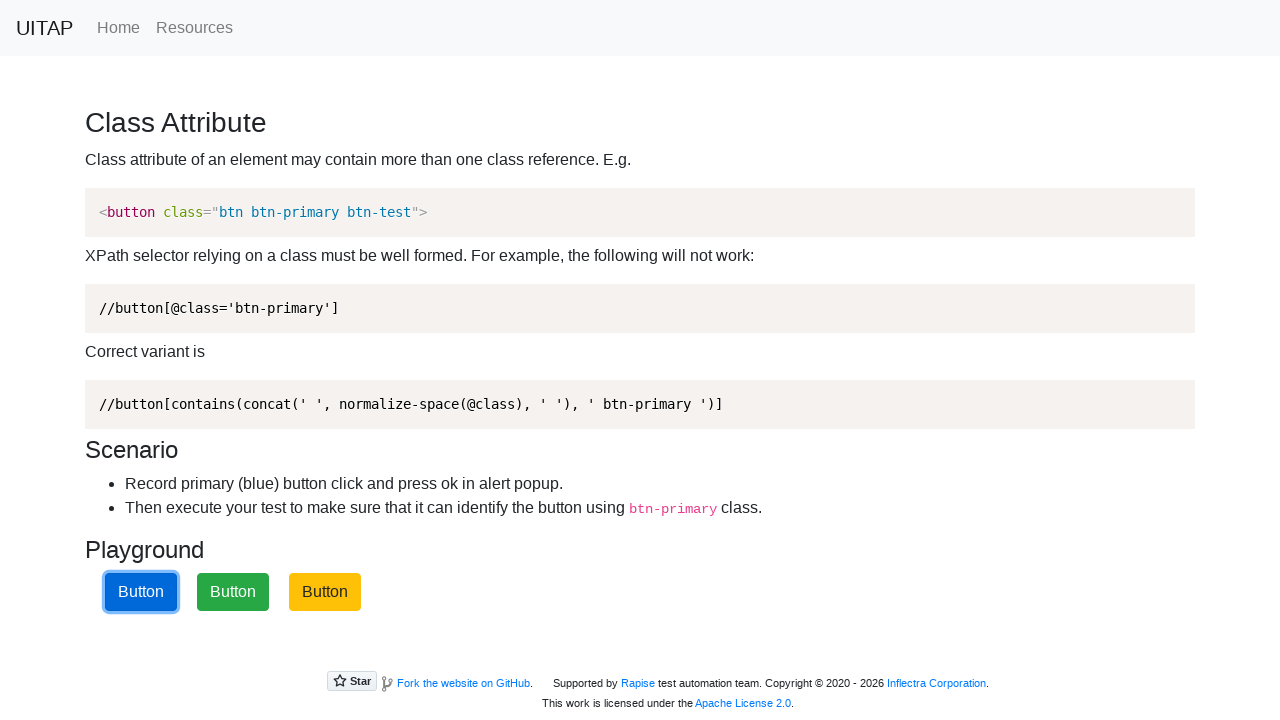

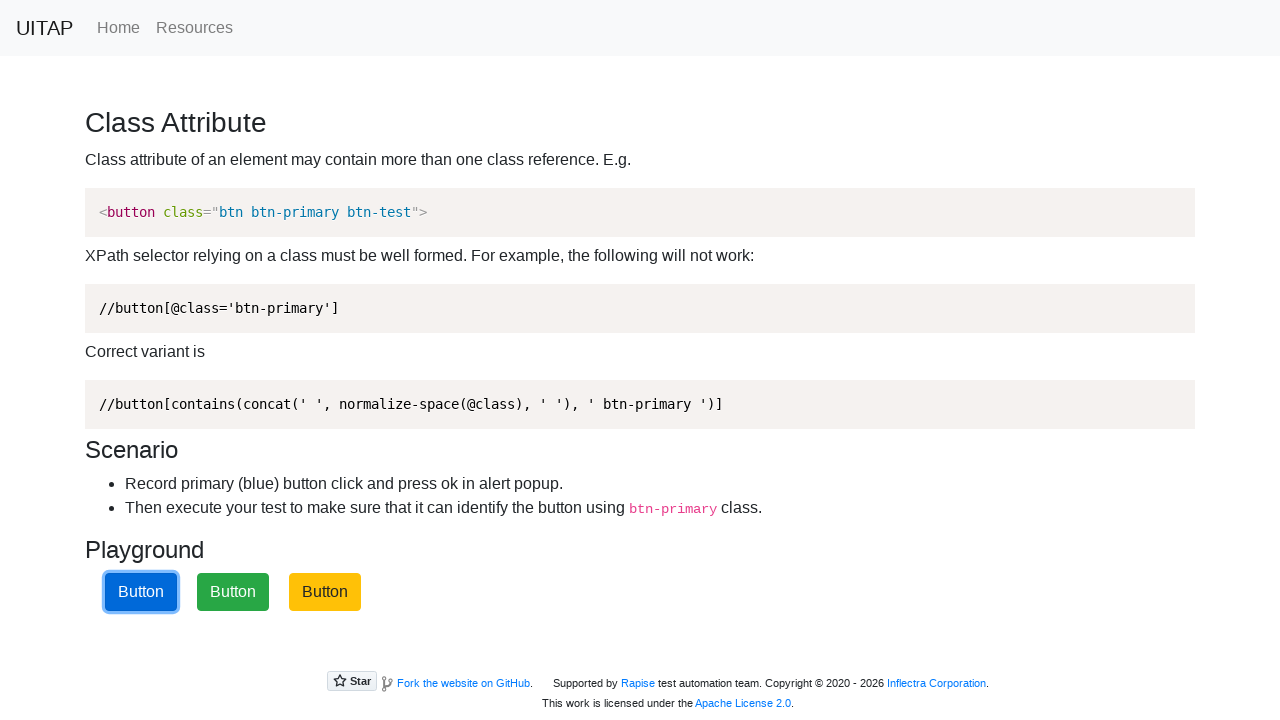